Navigates to a C-Sharp Corner article page about Insight.Database and verifies that the article header is displayed correctly on the page.

Starting URL: https://www.c-sharpcorner.com/article/insight-database-write-less-code-in-data-access-layer-using-auto-interface-imp/

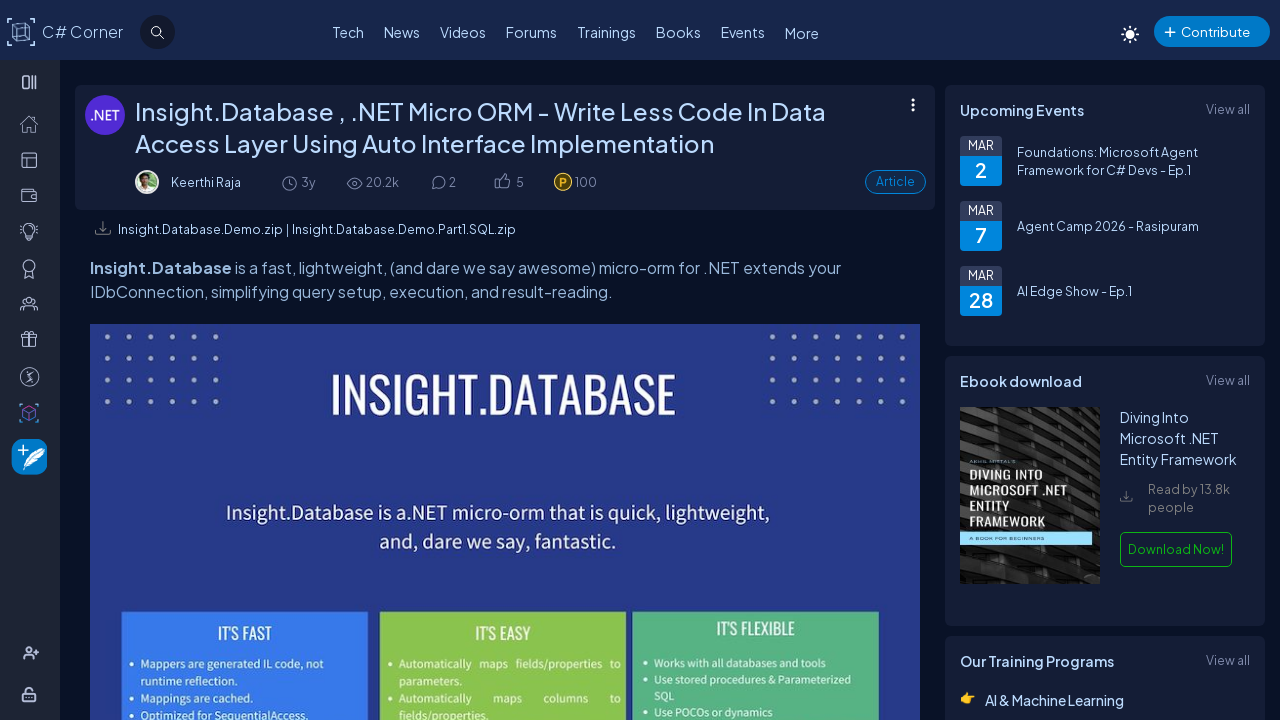

Navigated to C-Sharp Corner article page about Insight.Database and waited for DOM content to load
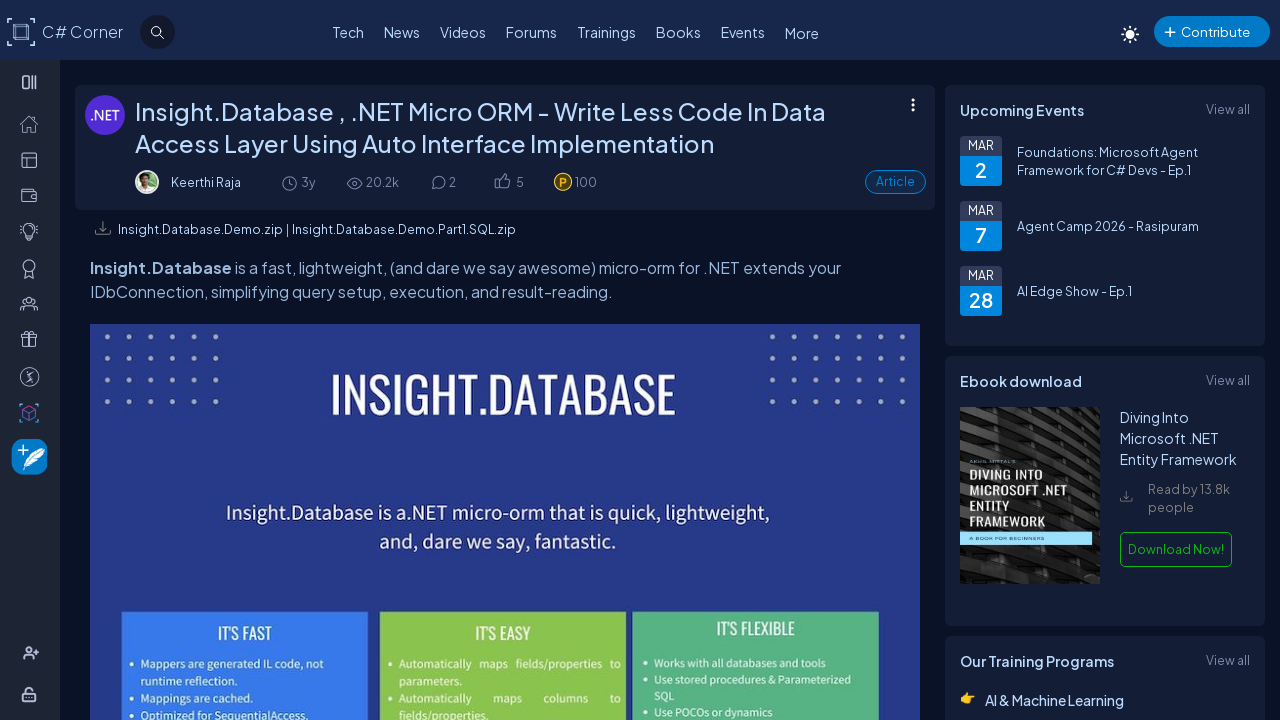

Article header h1 element became available on the page
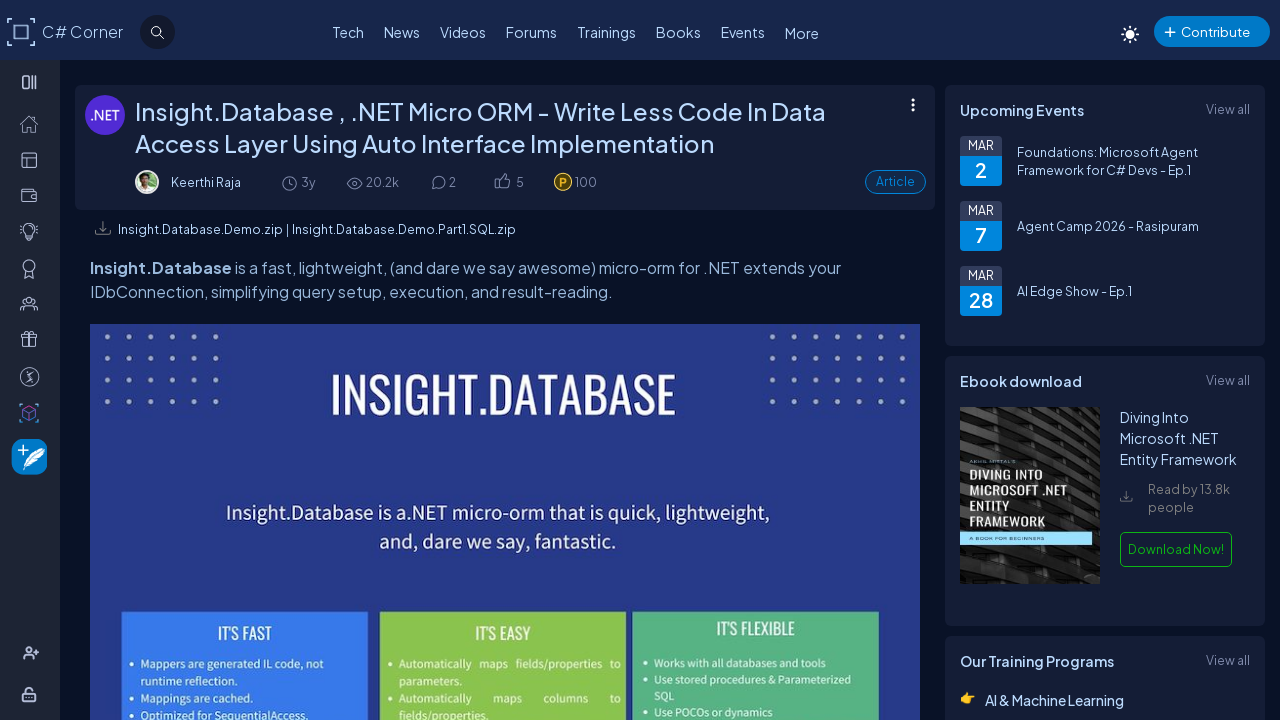

Article header h1 element is now visible on the page
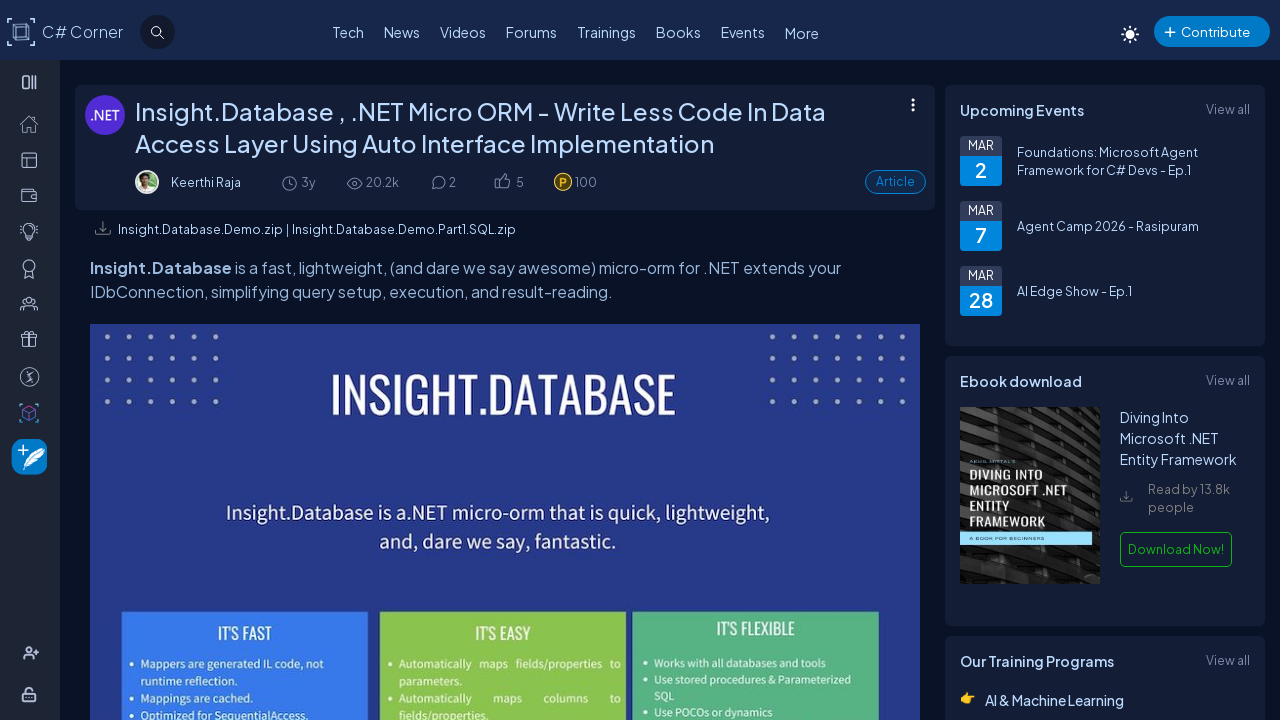

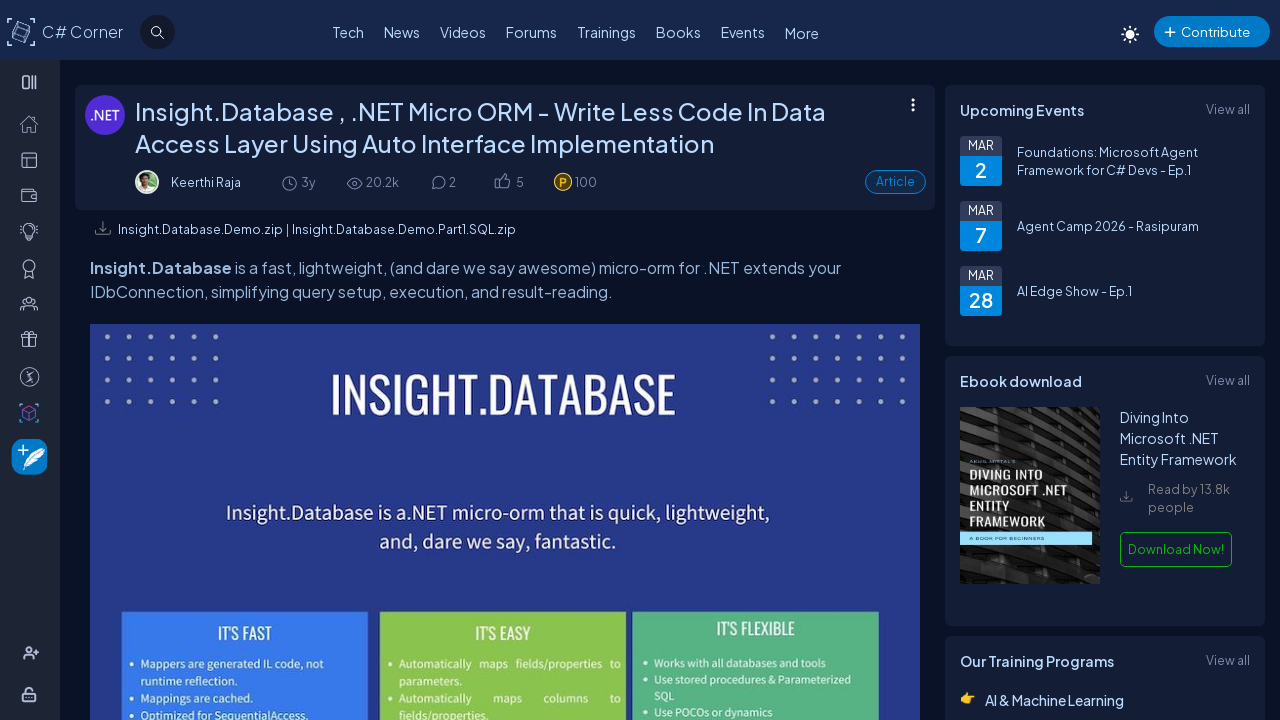